Tests that submitting an empty order form without name and credit card shows an alert error message.

Starting URL: https://www.demoblaze.com/prod.html?idp_=1

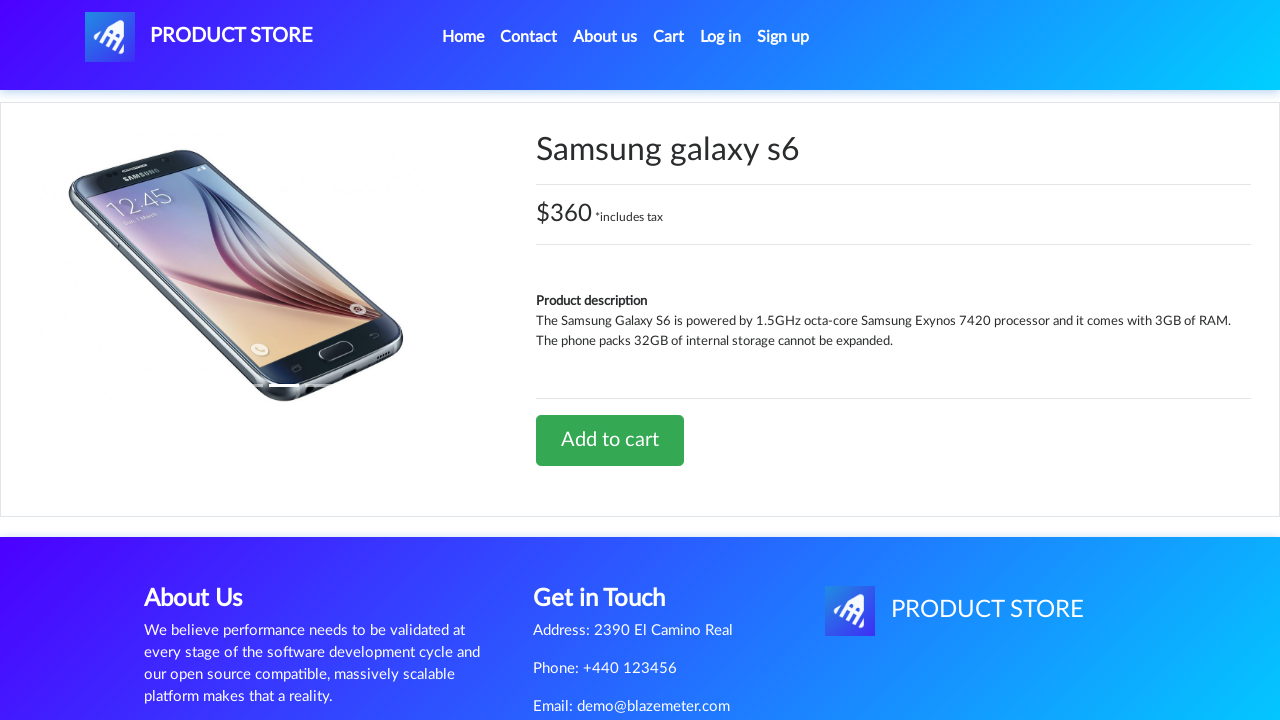

Set up dialog handler to dismiss alerts
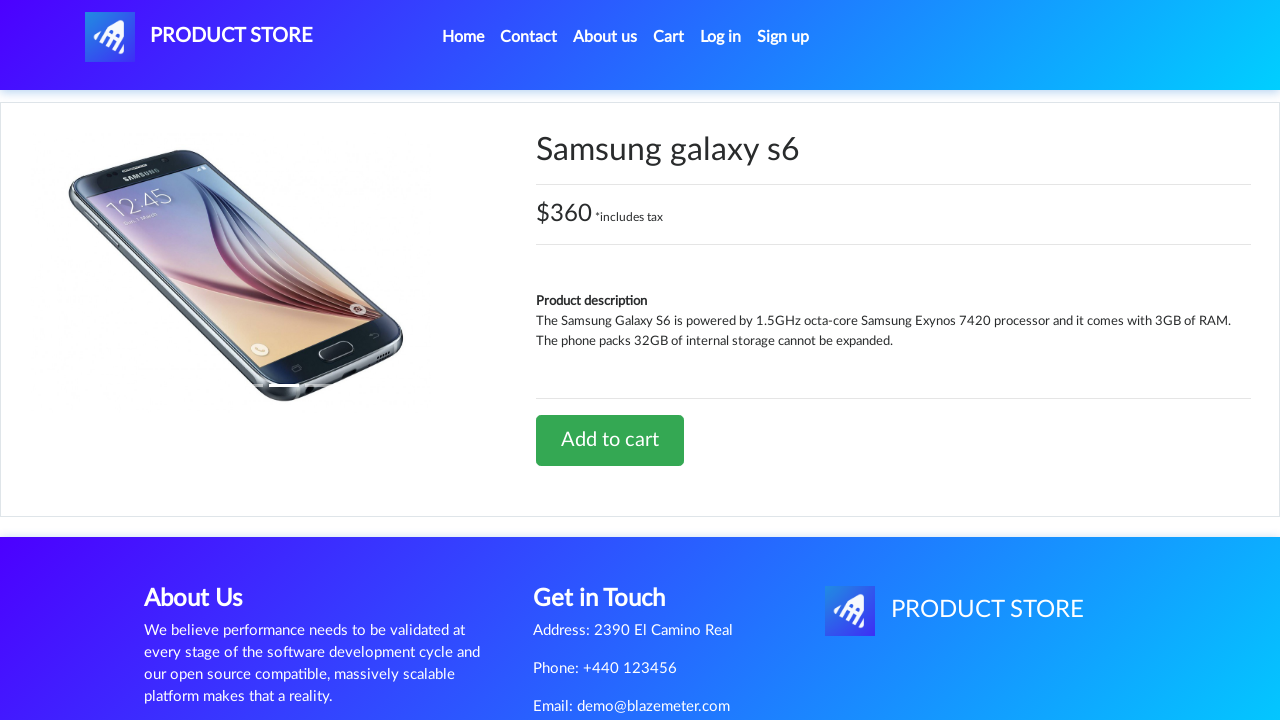

Waited for product details tab content to load
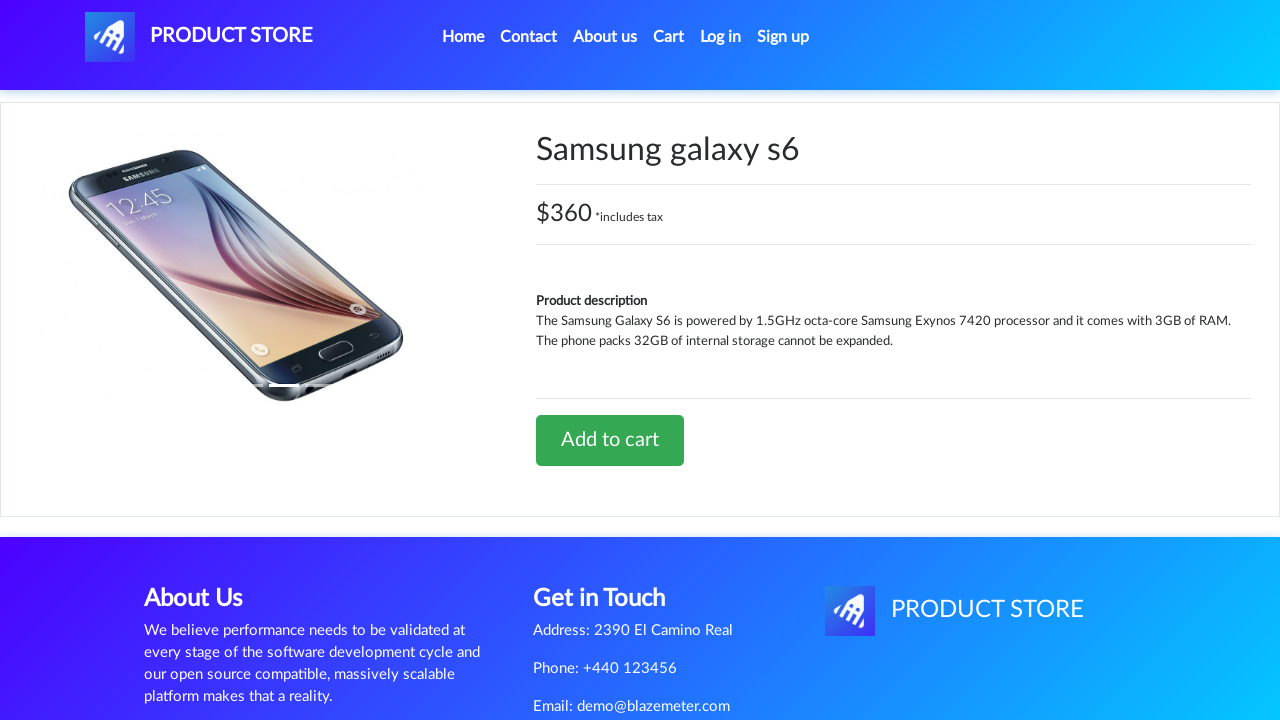

Clicked Add to Cart button at (610, 440) on .btn-success
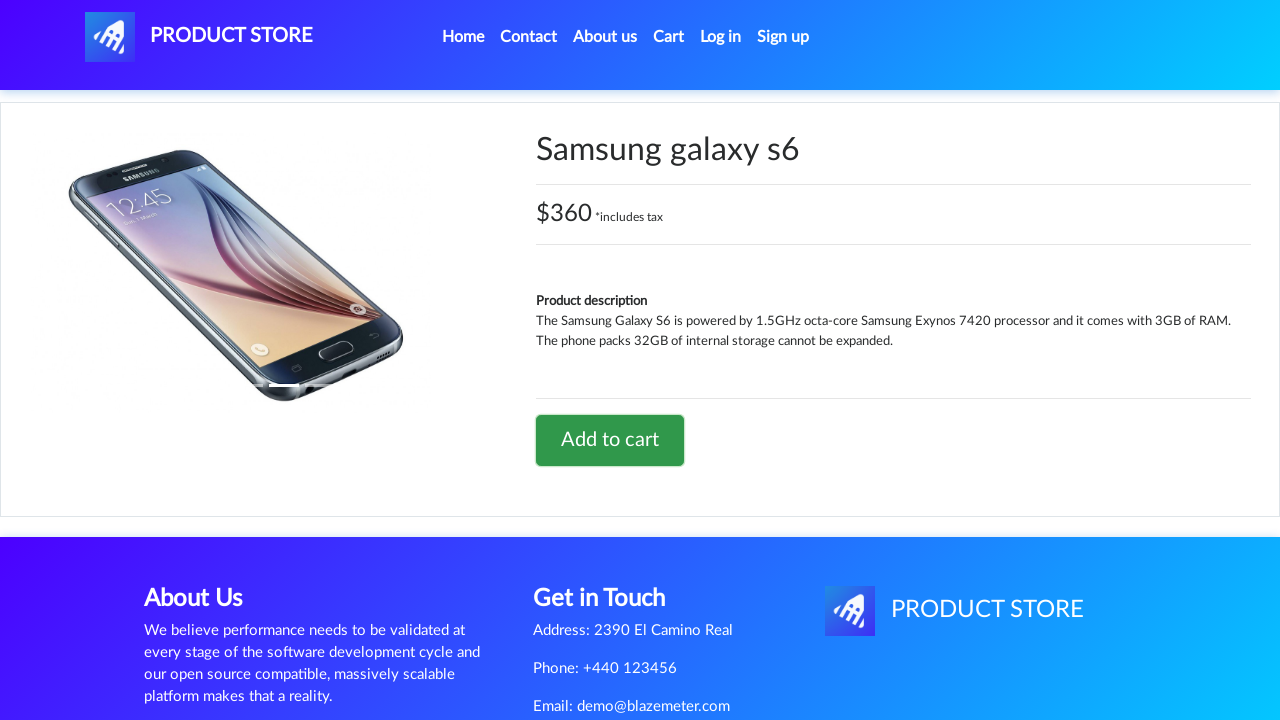

Clicked Cart link in navigation at (669, 37) on .nav-link:has-text('Cart')
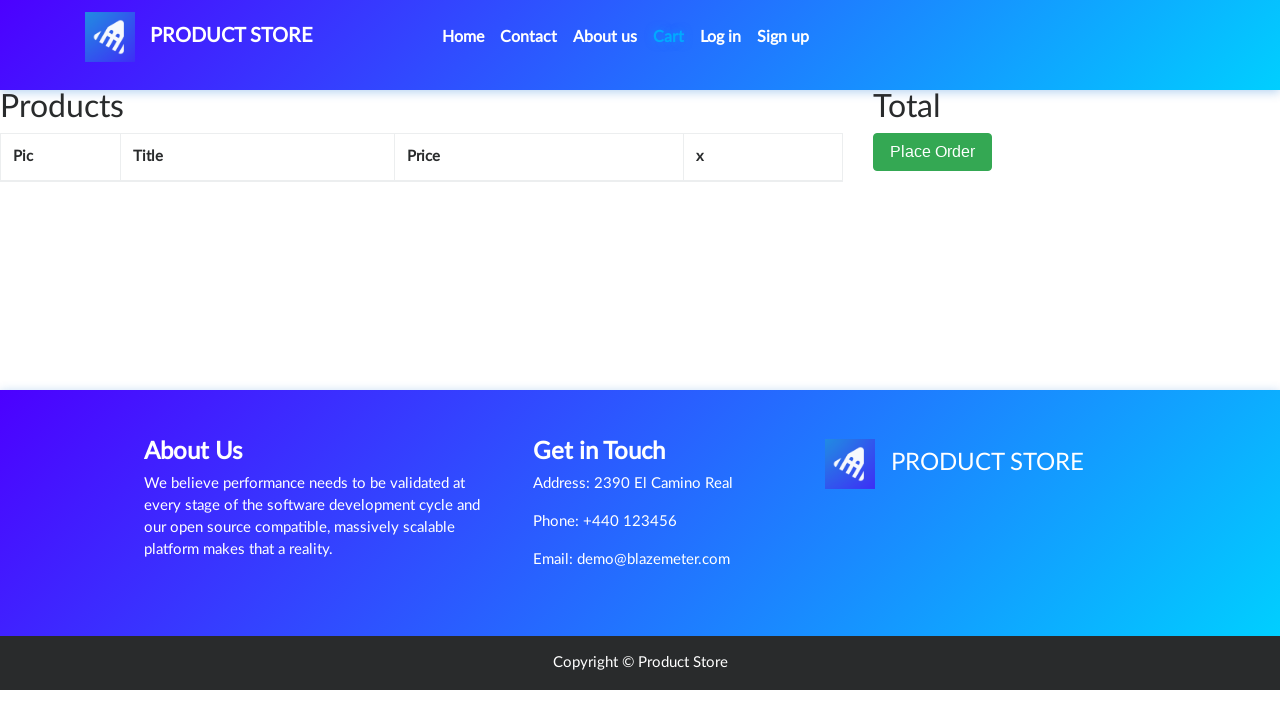

Waited for cart table to load
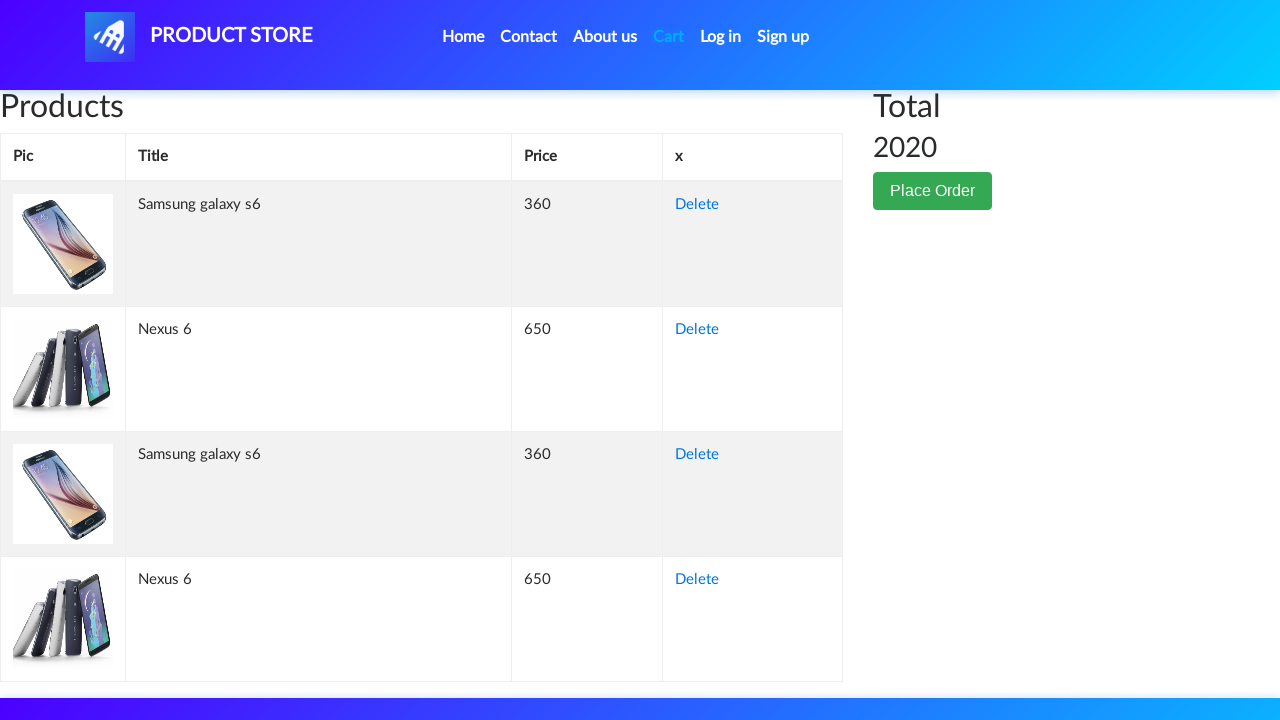

Clicked Place Order button at (933, 191) on button:has-text('Place Order')
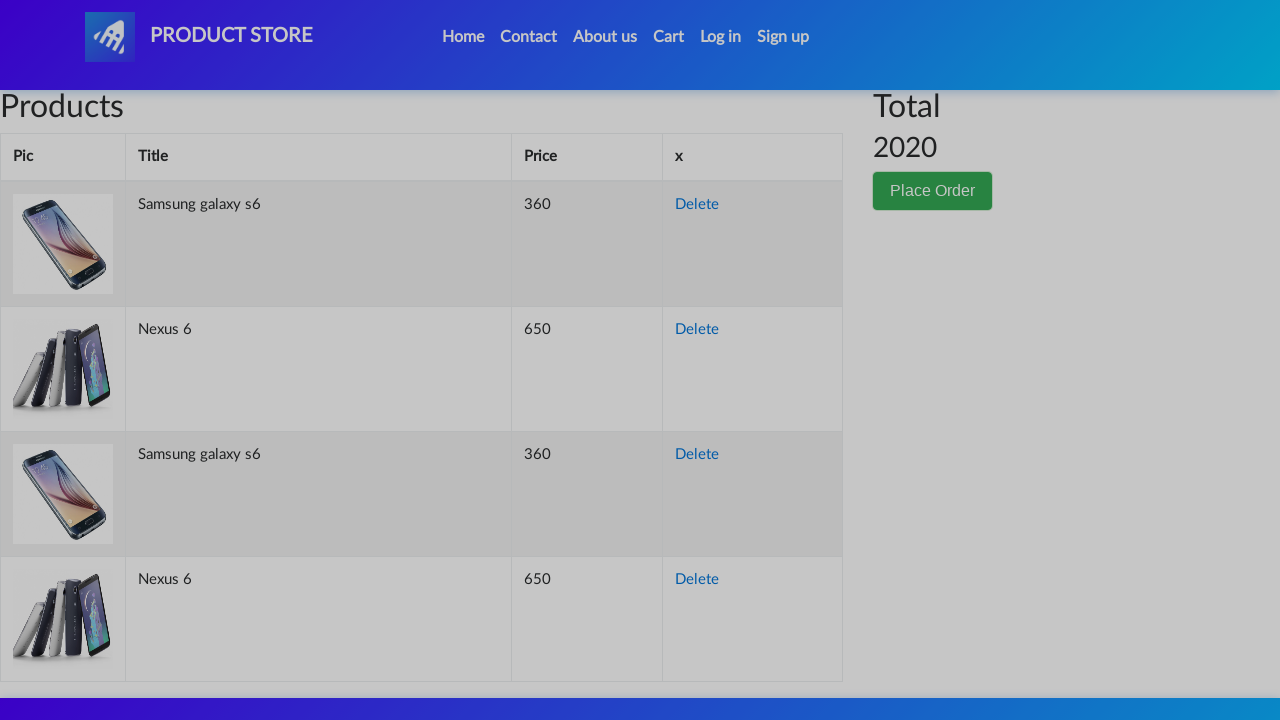

Clicked Purchase button with empty form - alert should be triggered at (823, 655) on button:has-text('Purchase')
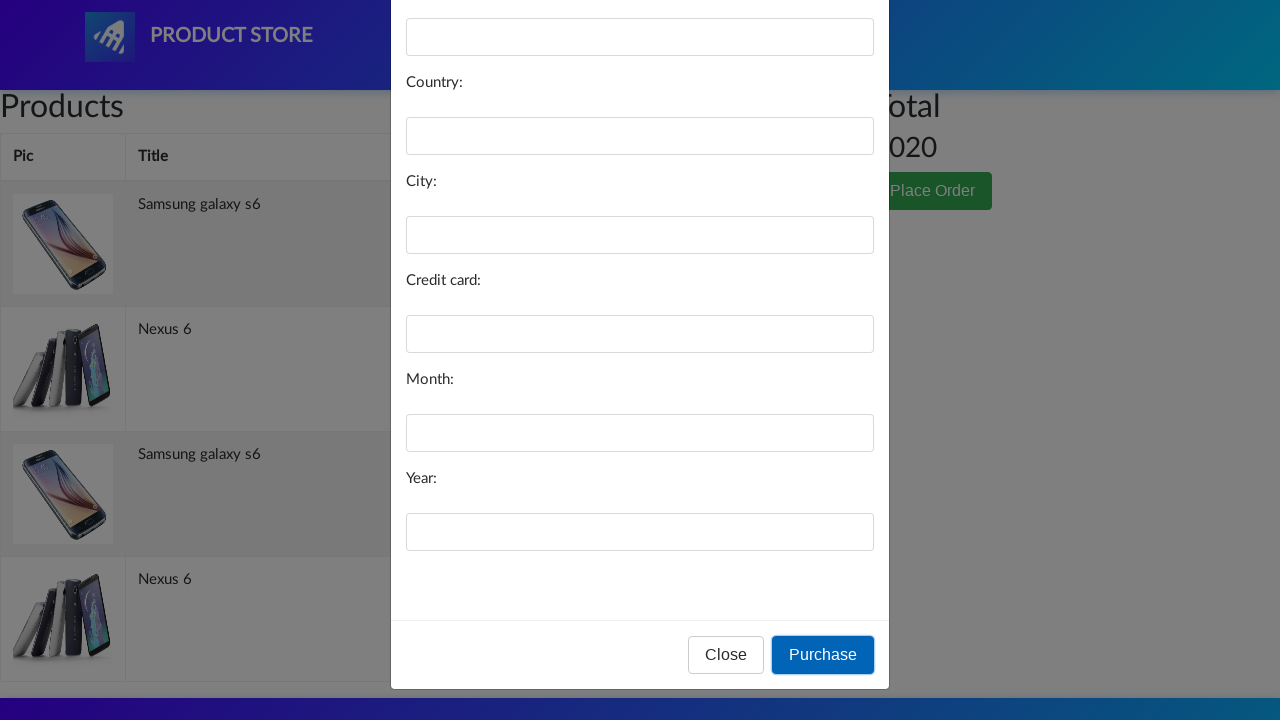

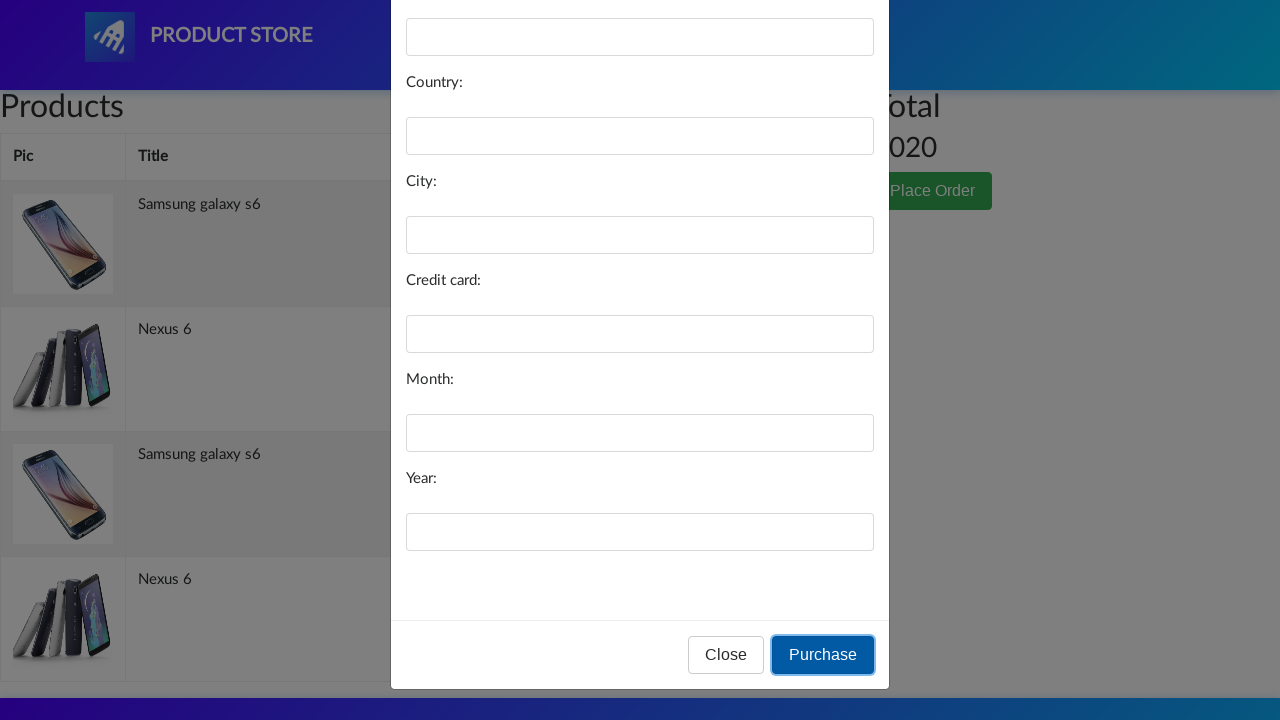